Clicks on the Documentation link and verifies the page title matches the expected Selenium project title

Starting URL: https://www.selenium.dev/

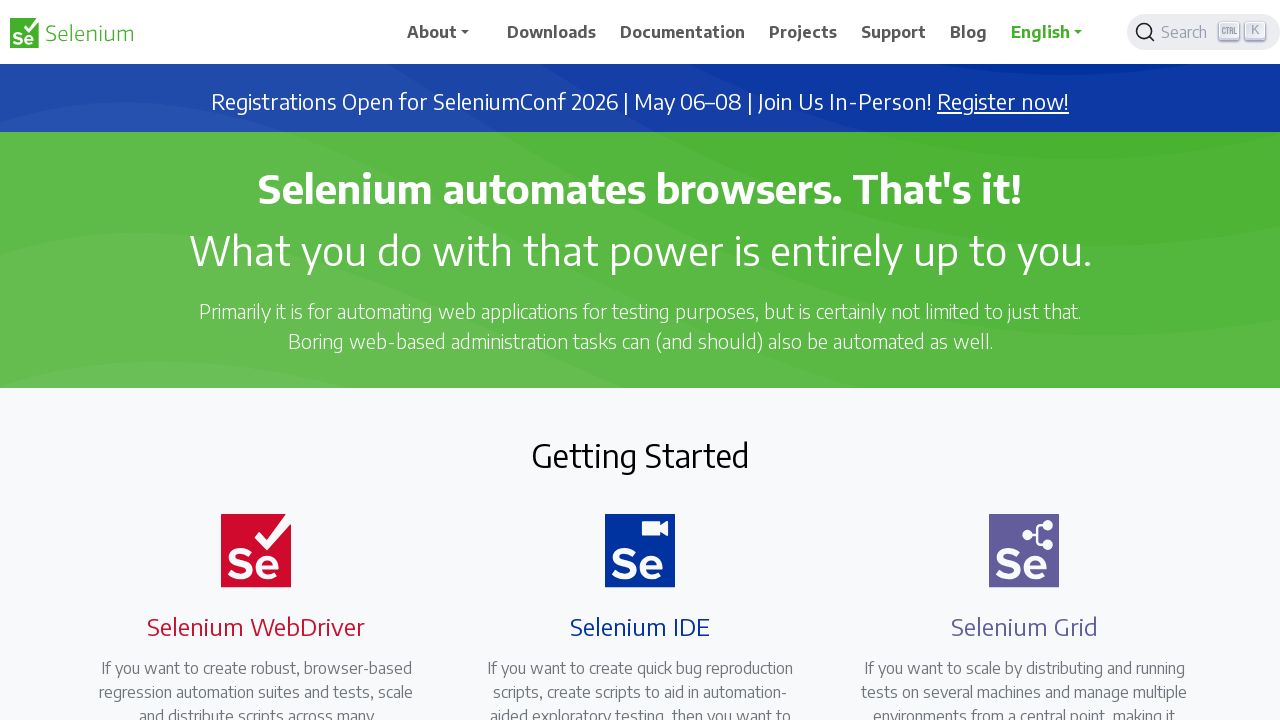

Clicked on Documentation link at (683, 32) on xpath=//span[.='Documentation']
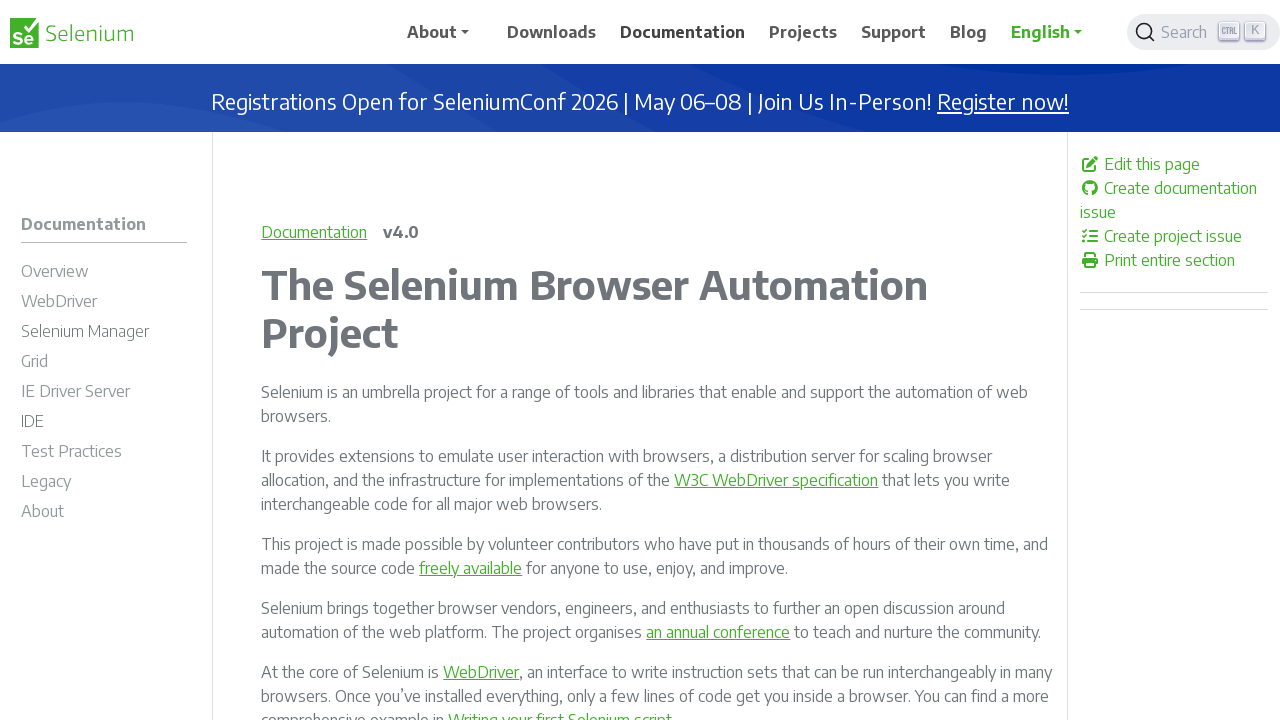

Waited for page to reach domcontentloaded state
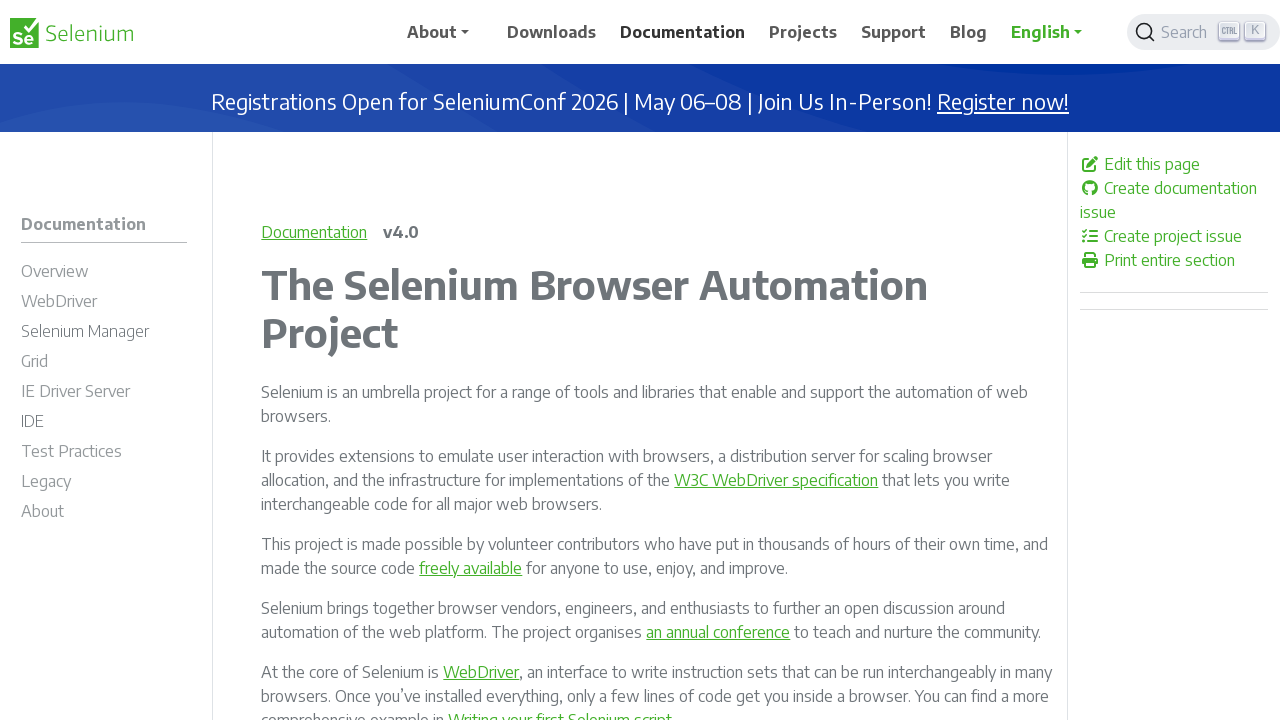

Retrieved page title: The Selenium Browser Automation Project | Selenium
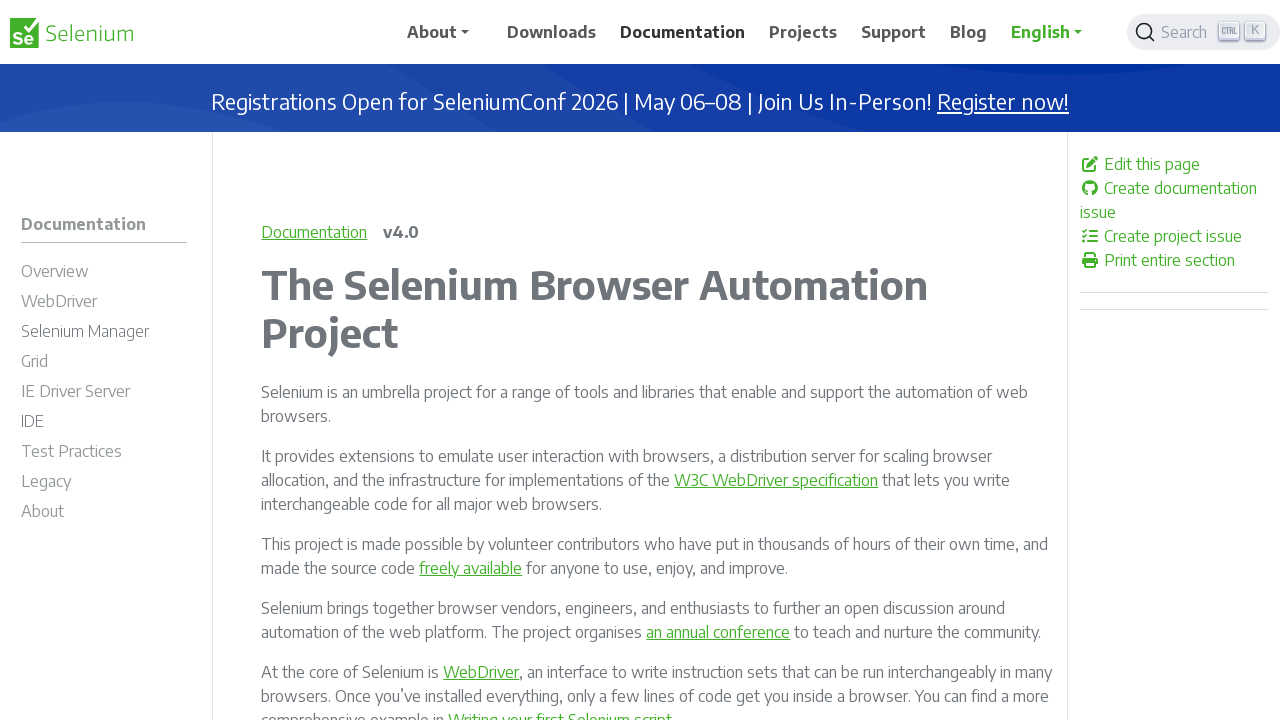

Page title matches expected Selenium project title - Test passed
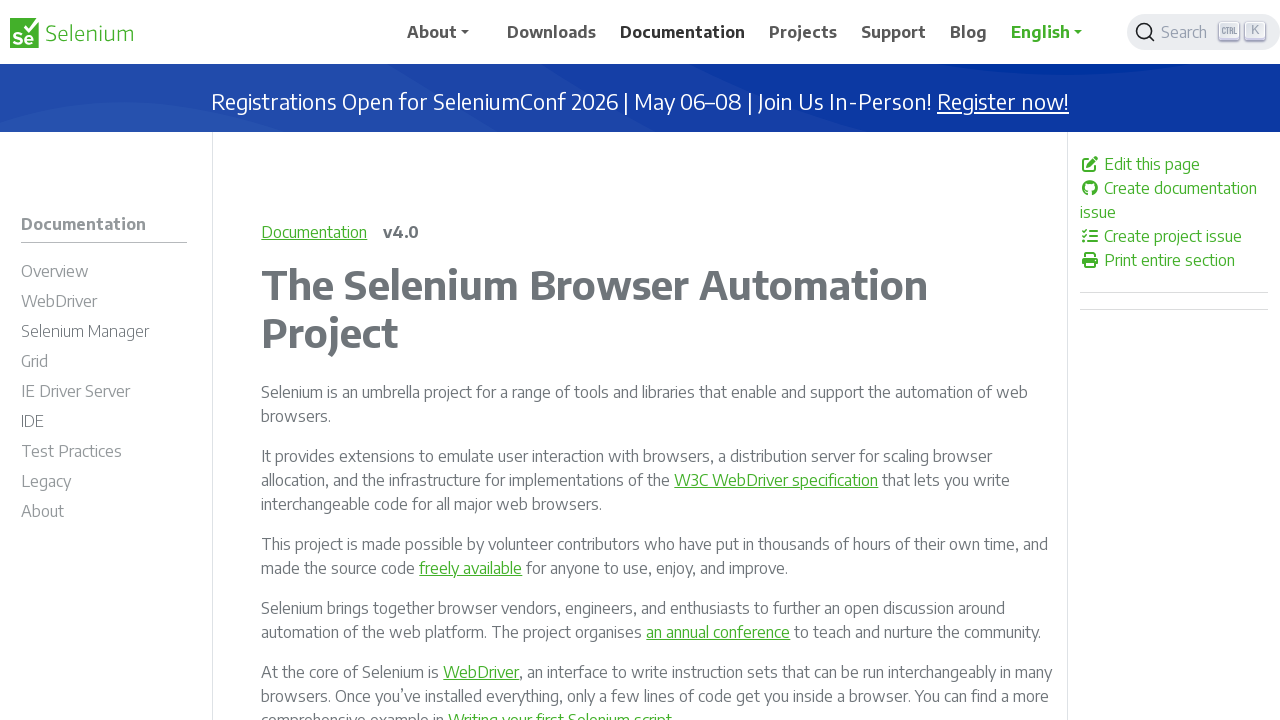

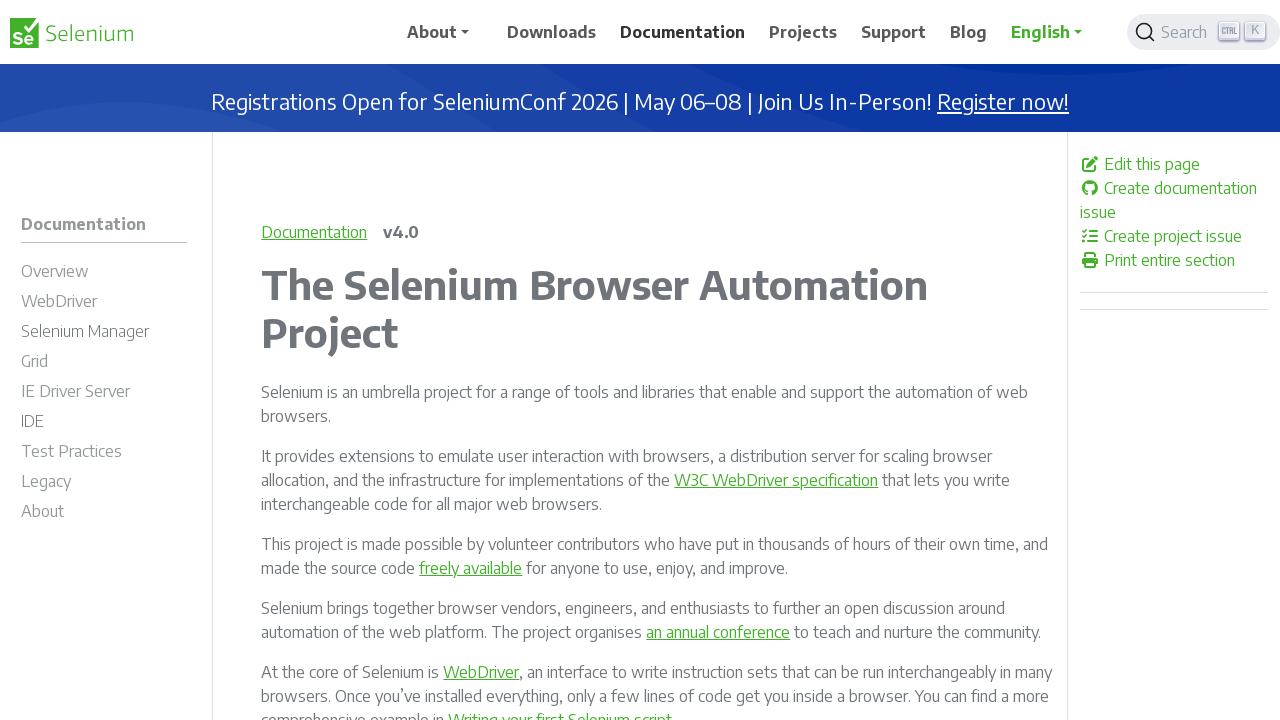